Navigates to the login page and verifies the page title is correct

Starting URL: https://the-internet.herokuapp.com/

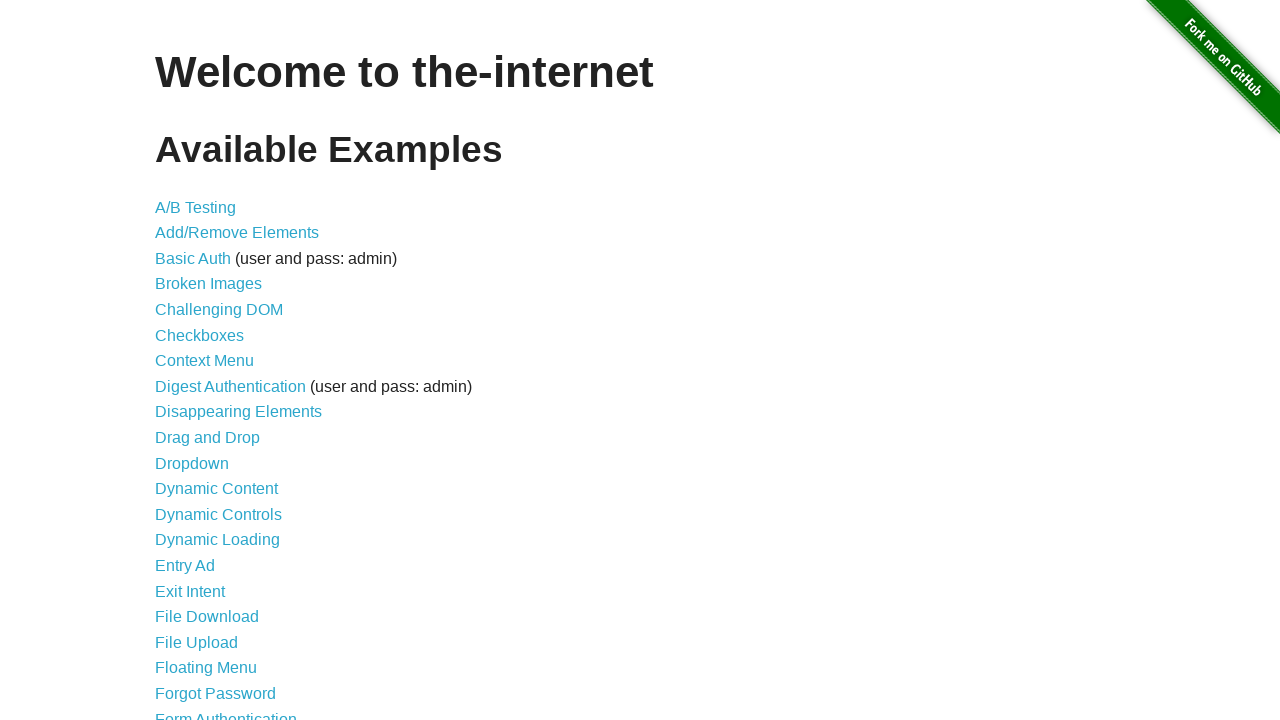

Clicked on Form Authentication link at (226, 712) on xpath=//*[@id="content"]/ul/li[21]/a
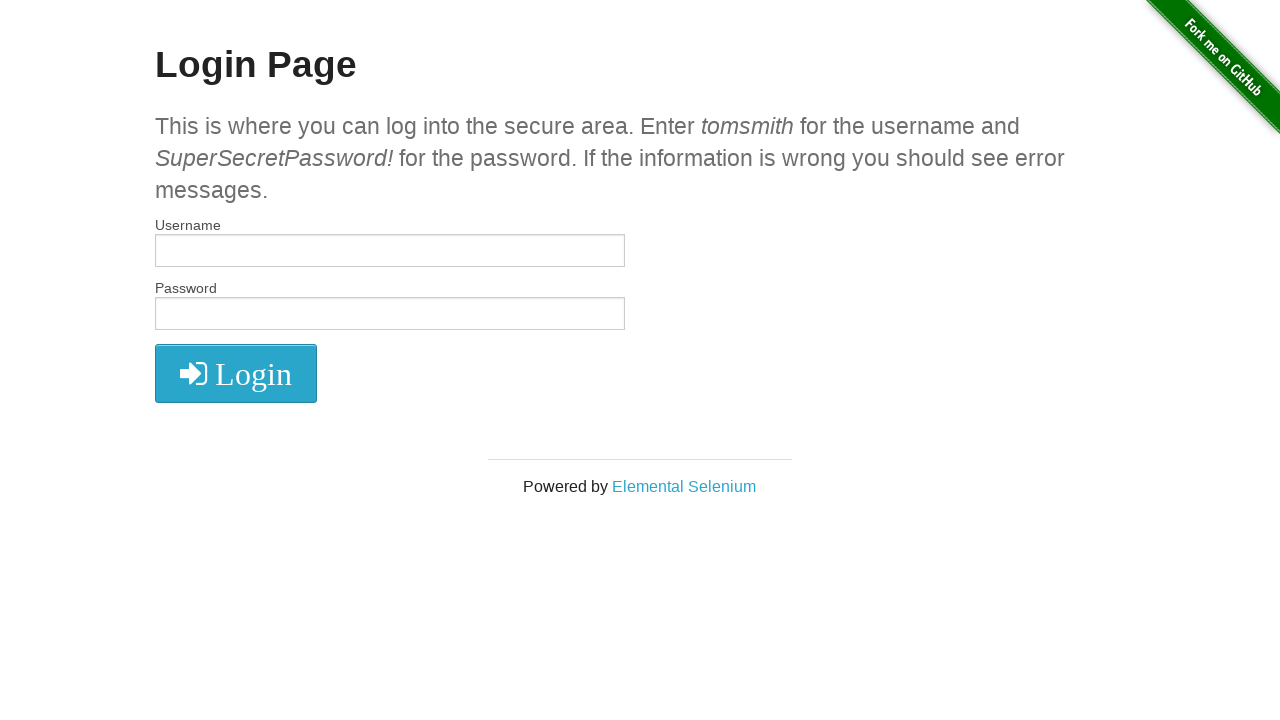

Waited for page to load (domcontentloaded state)
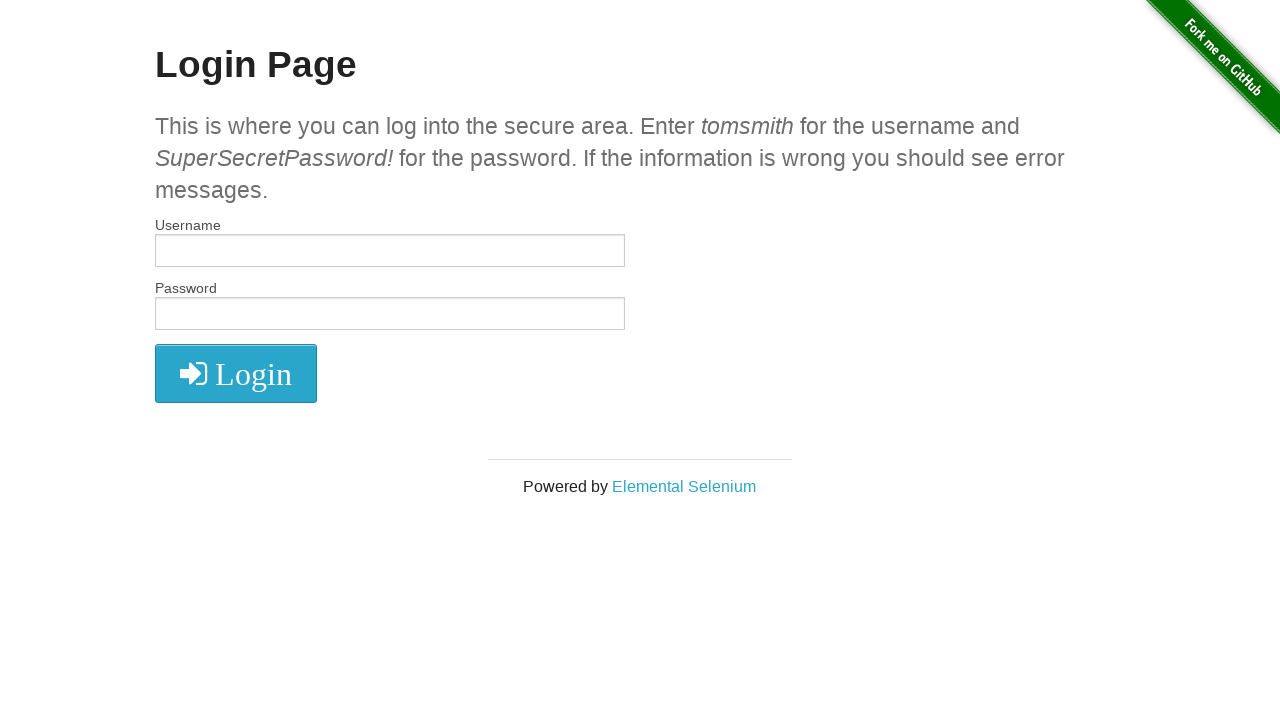

Verified page title is 'The Internet'
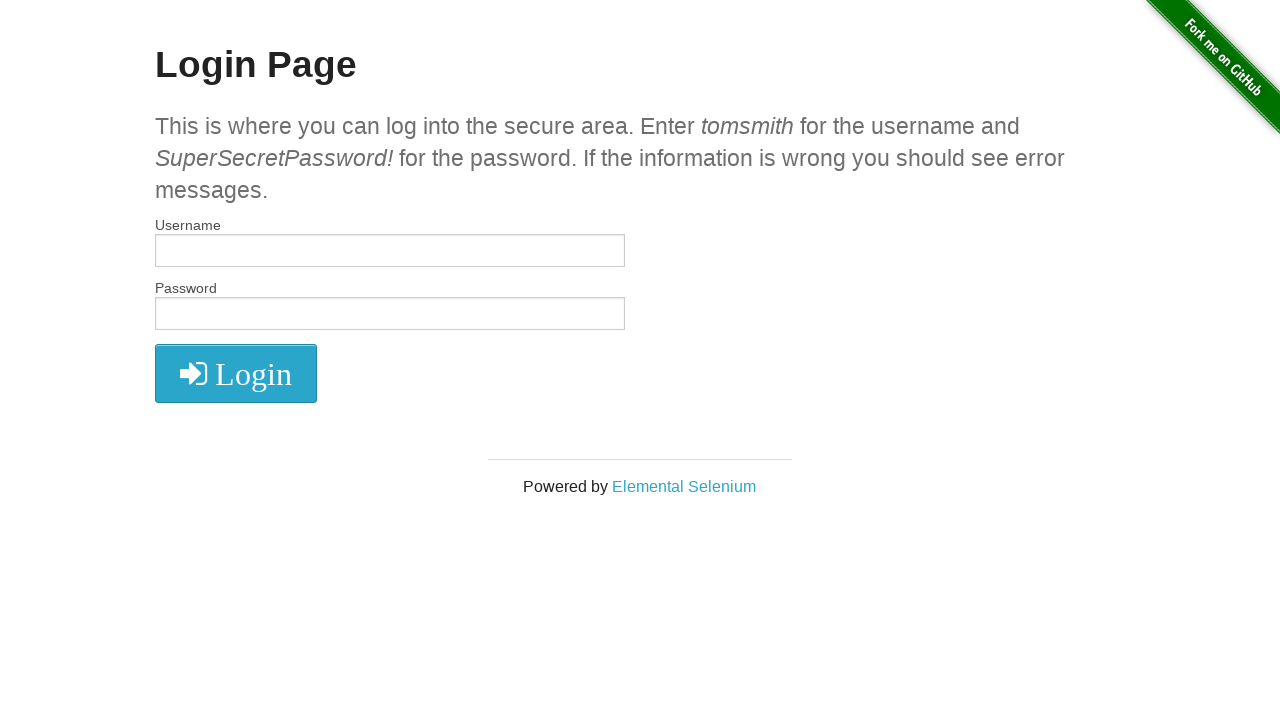

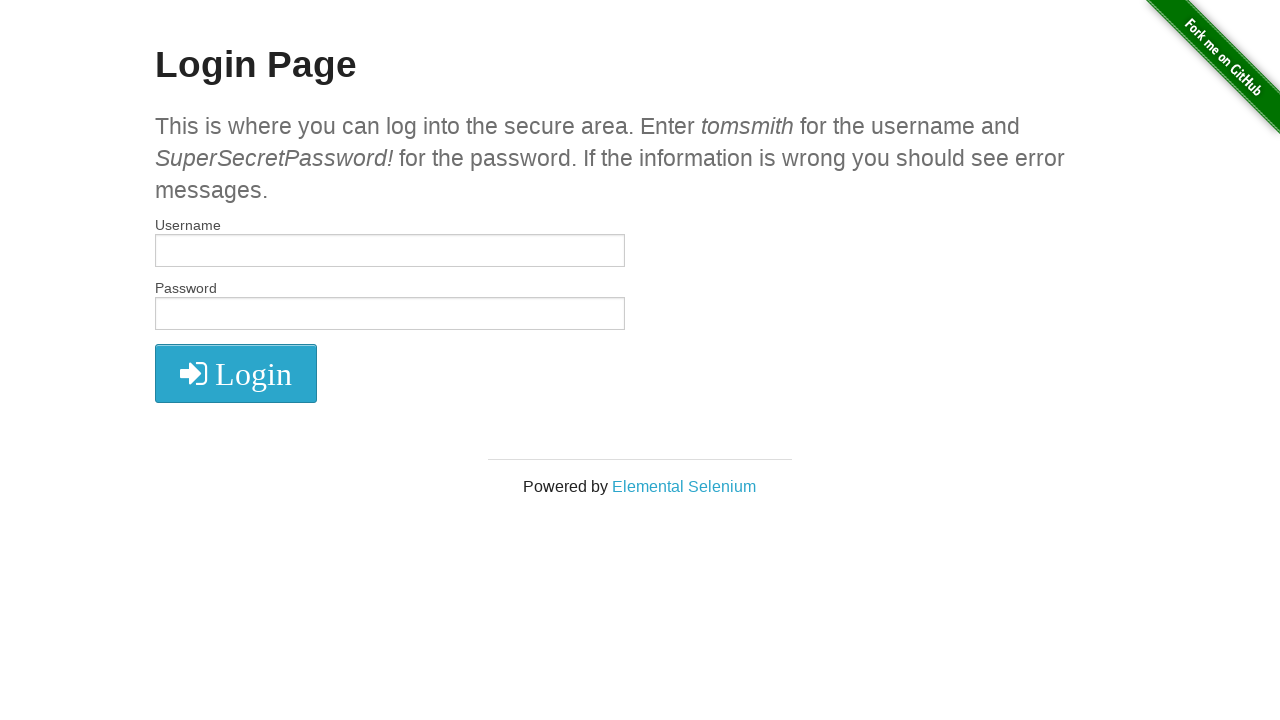